Verifies that the "Log In" button on the NextBaseCRM login page displays the correct text value "Log In" by checking the button's value attribute.

Starting URL: https://login1.nextbasecrm.com/

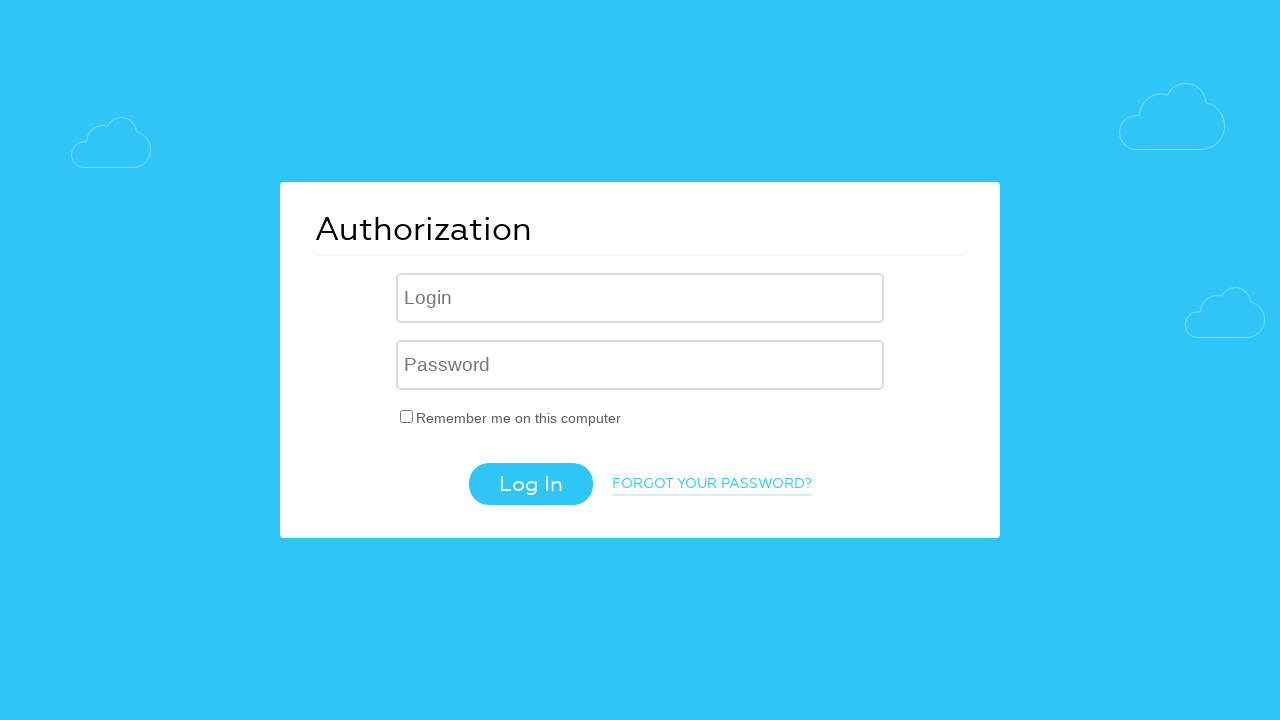

Waited for Log In button to be visible
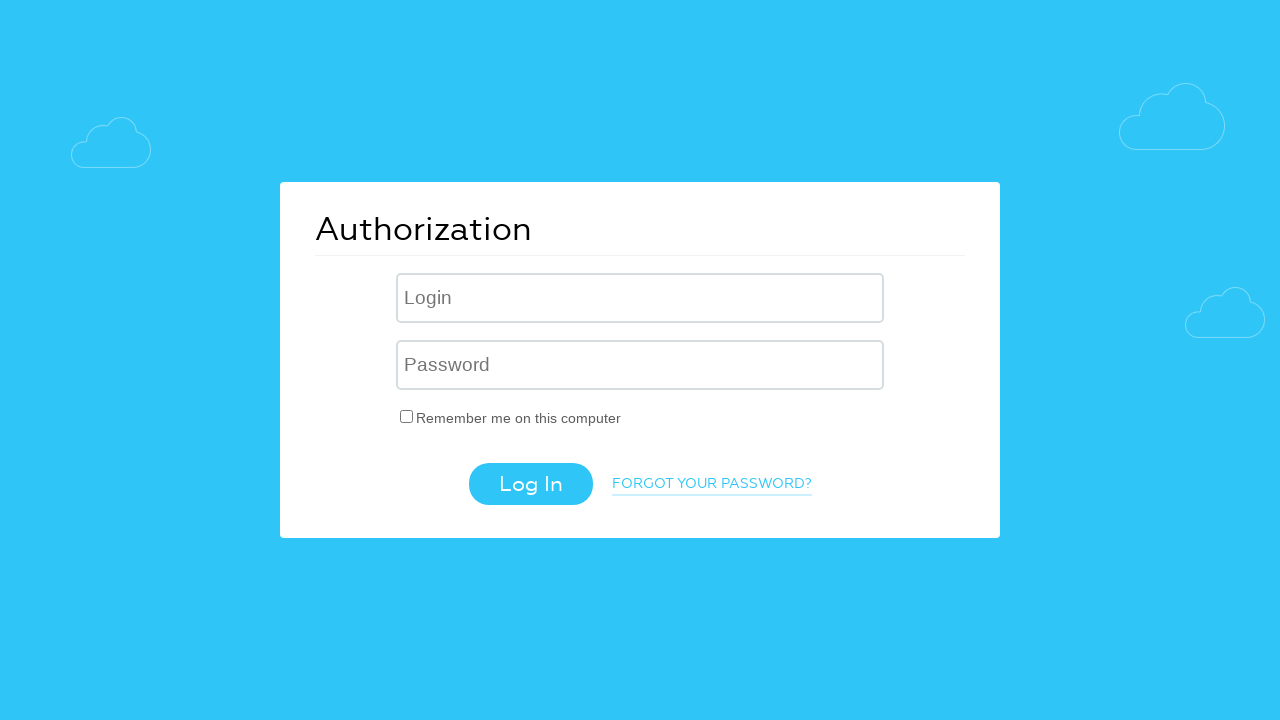

Retrieved the value attribute from the Log In button
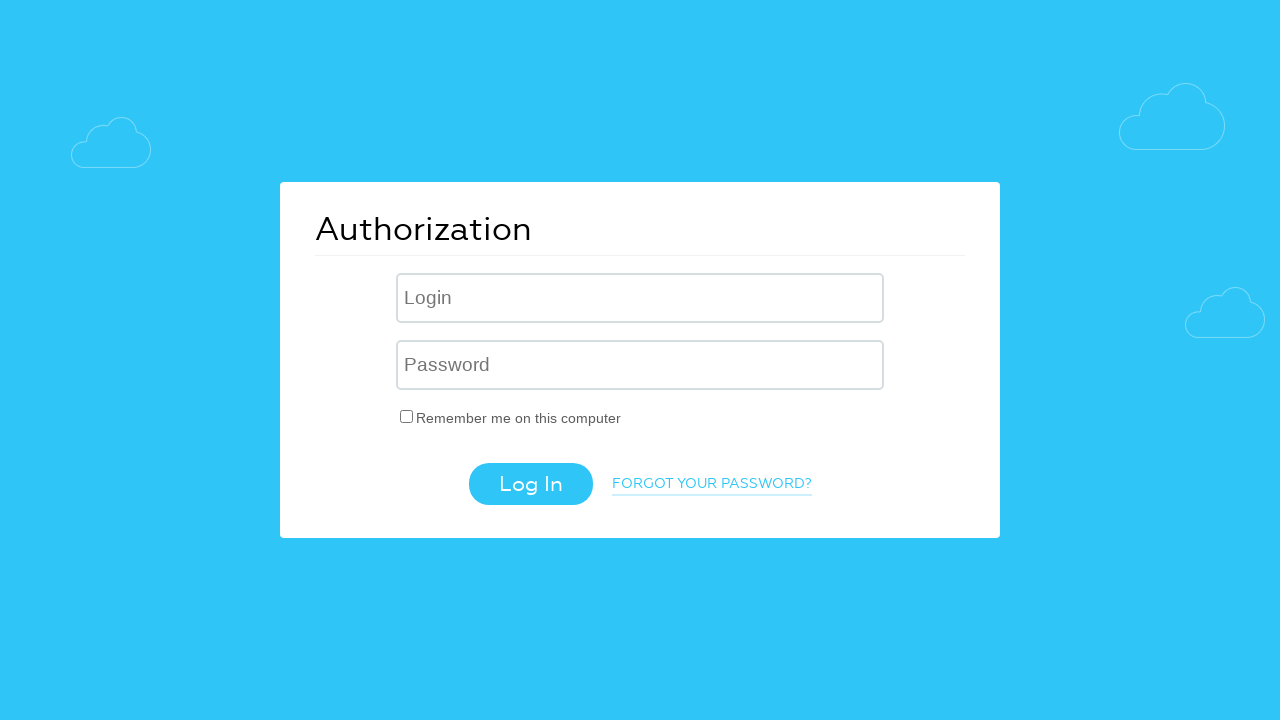

Verified Log In button displays correct text value 'Log In'
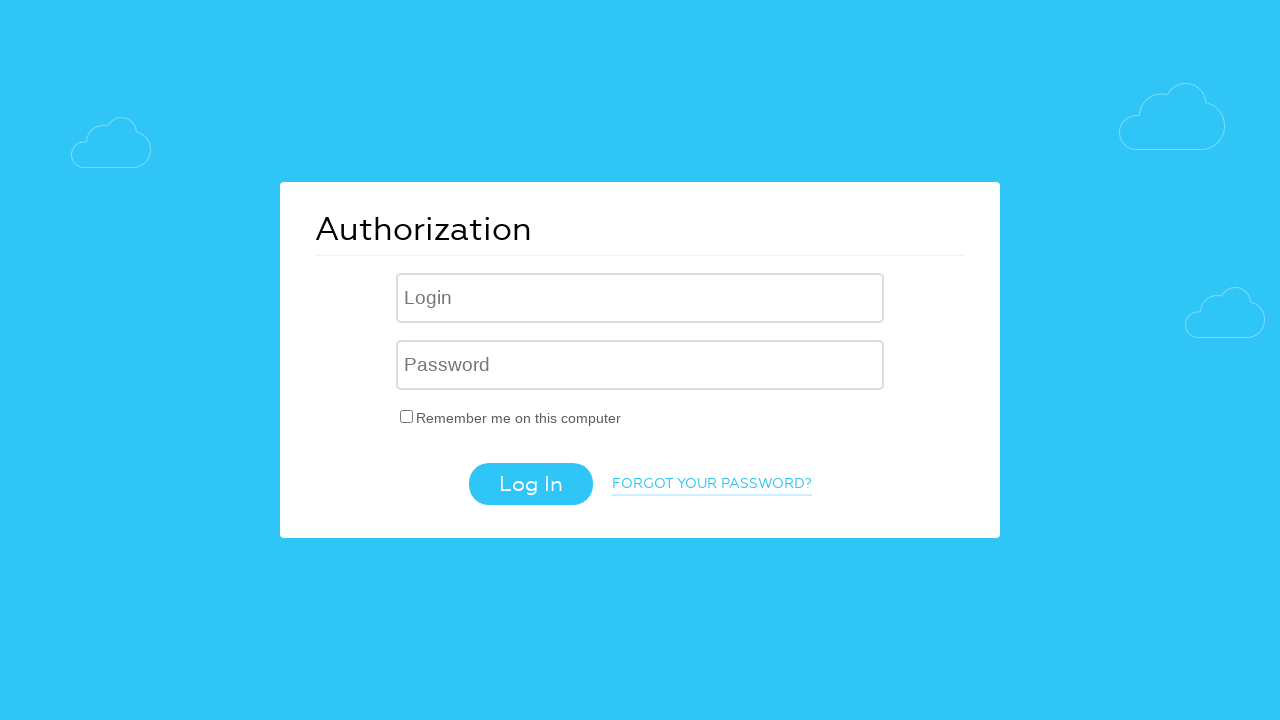

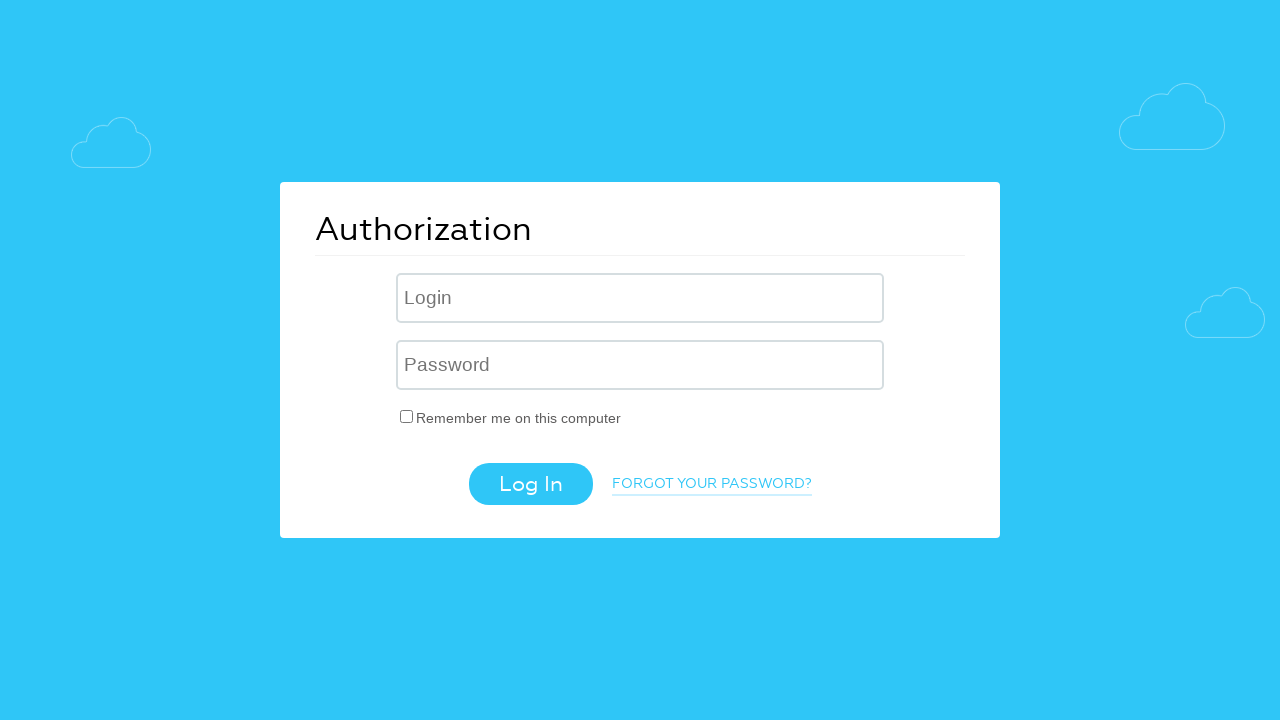